Solves a math problem by extracting a value from an image attribute, calculating the result, and submitting the form with checkbox and radio button selections

Starting URL: http://suninjuly.github.io/get_attribute.html

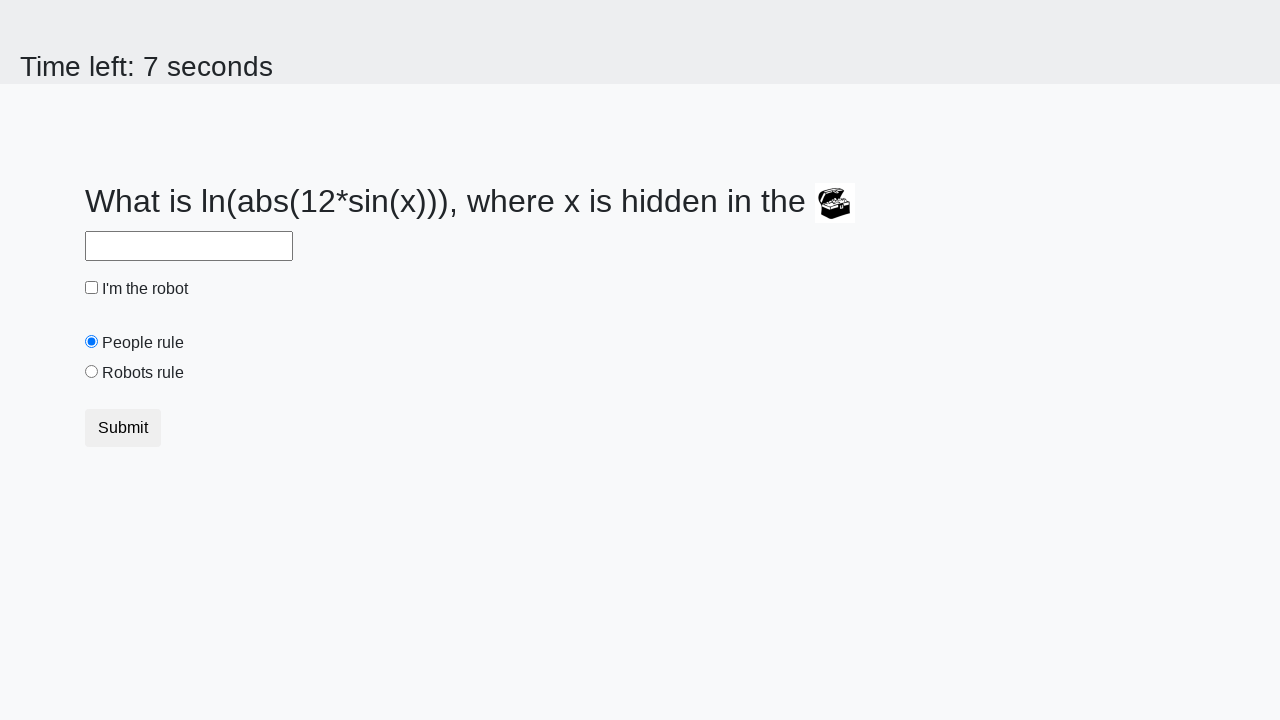

Located treasure image element
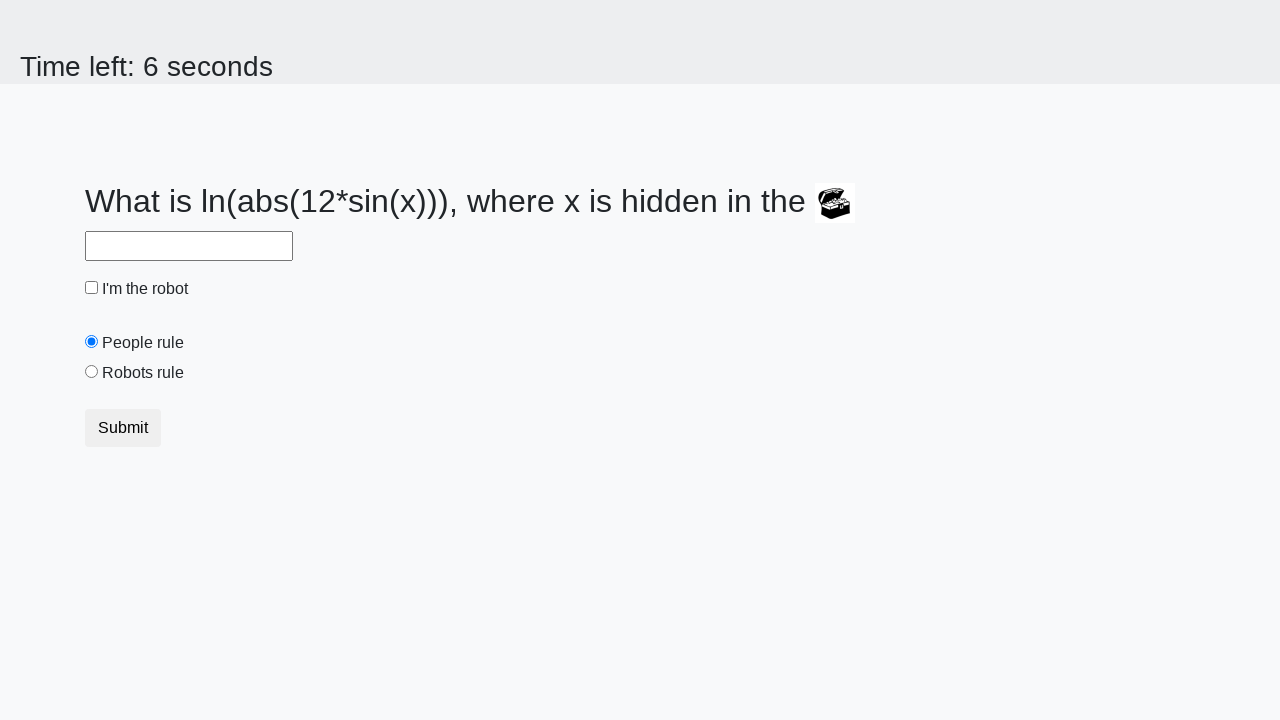

Extracted valuex attribute from treasure image: 270
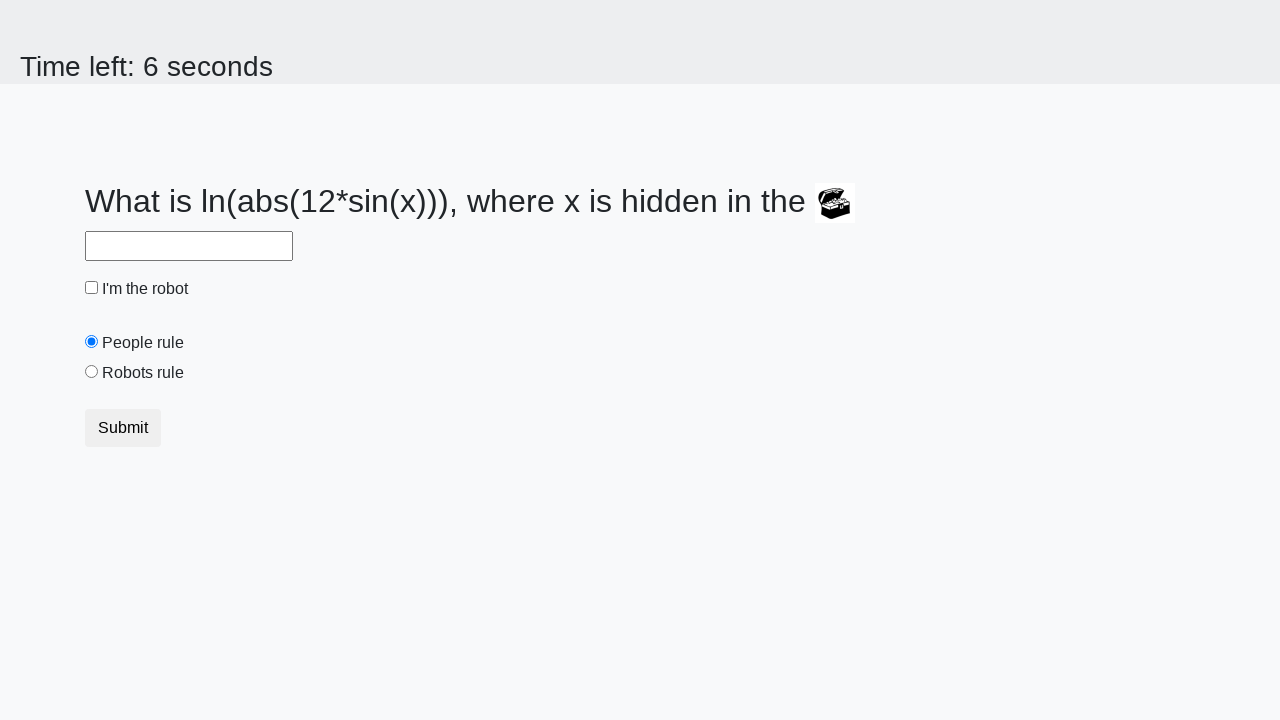

Calculated math result: 0.7478963912694337
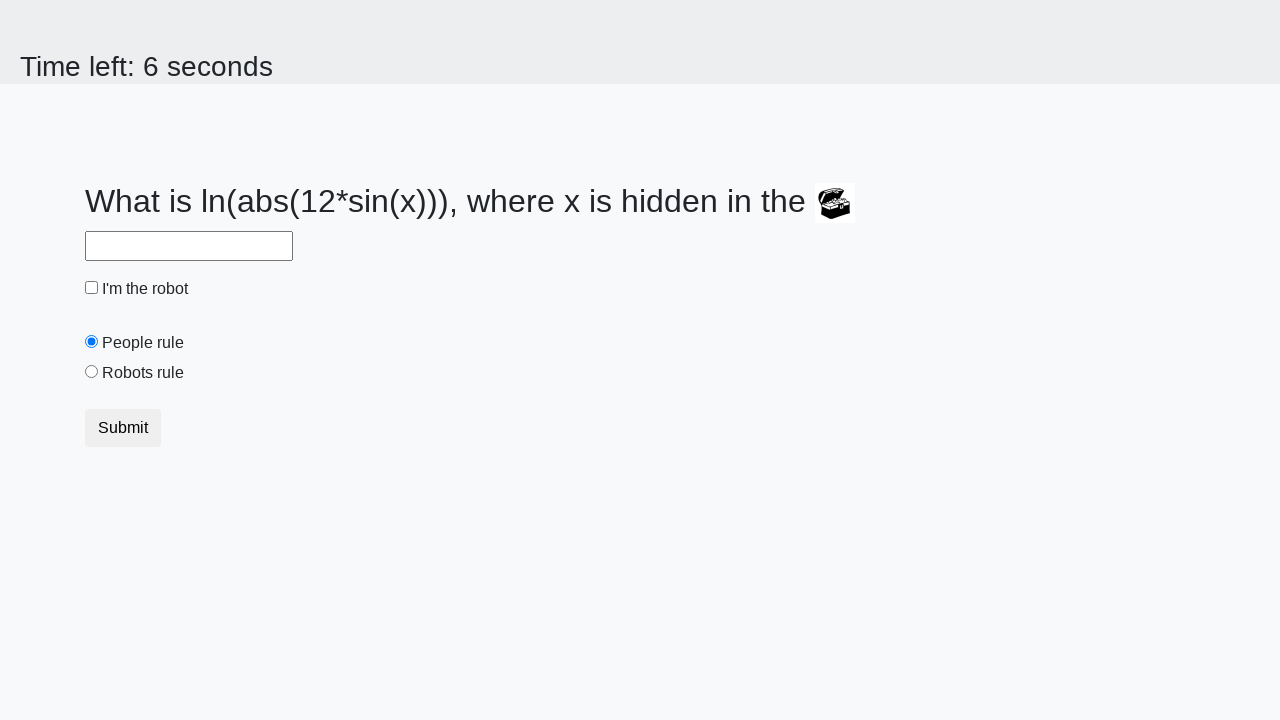

Filled answer field with calculated value: 0.7478963912694337 on input#answer
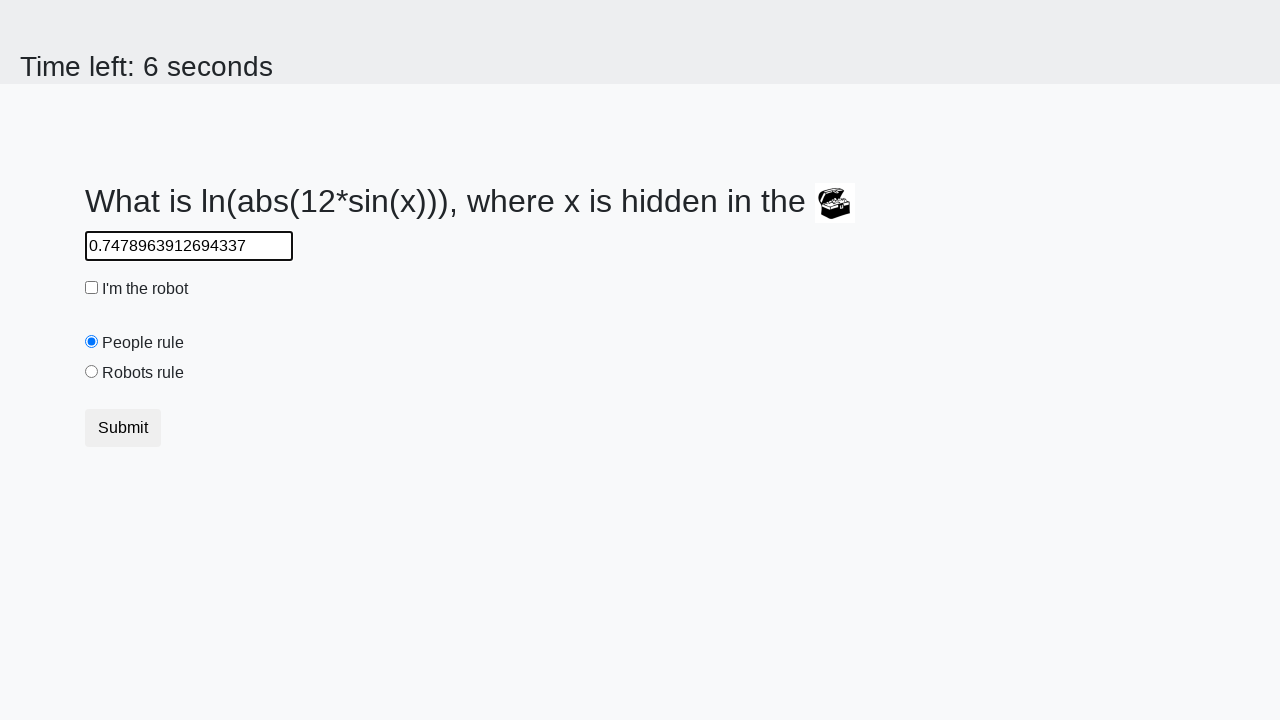

Clicked robot checkbox at (92, 288) on #robotCheckbox
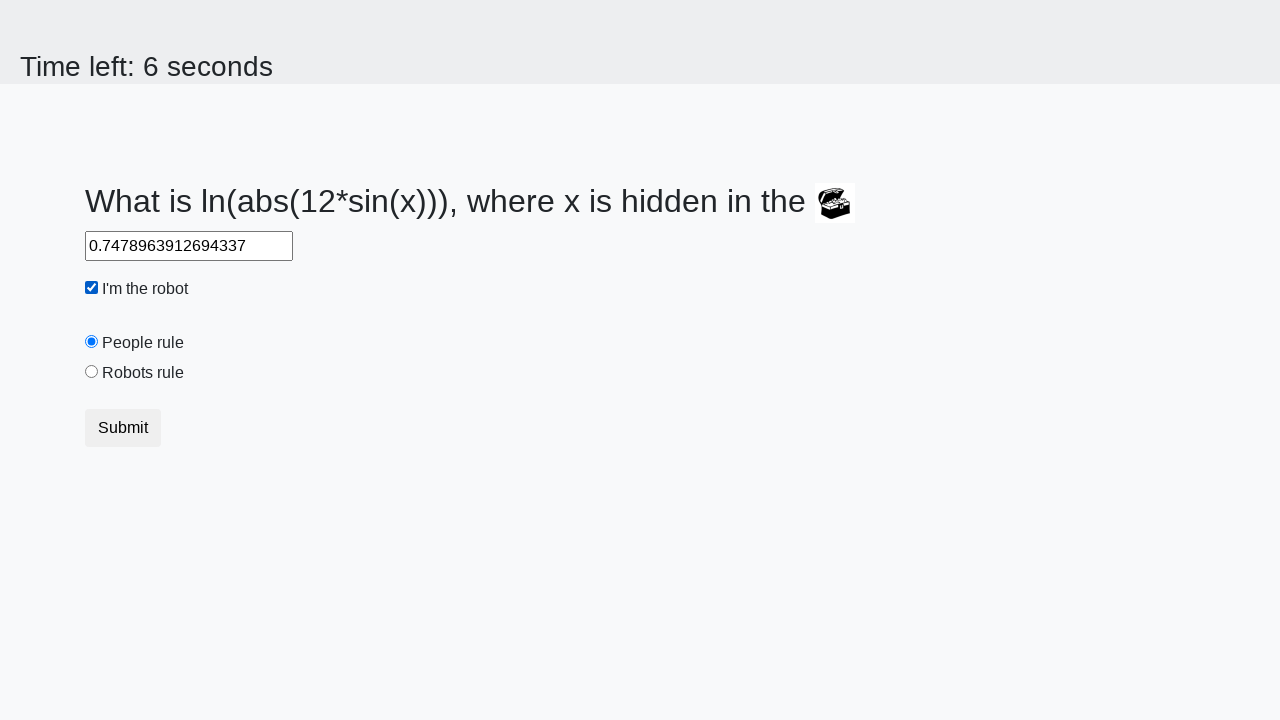

Selected robots rule radio button at (92, 372) on input#robotsRule
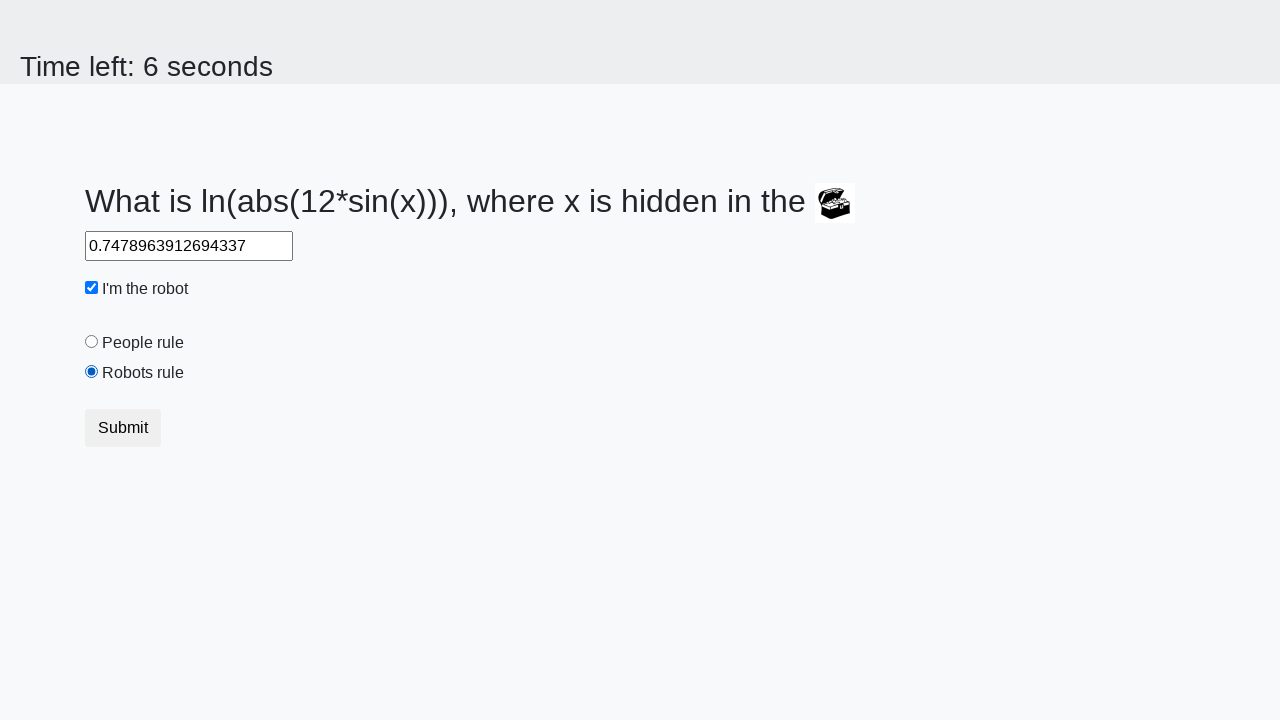

Clicked submit button to submit the form at (123, 428) on button.btn[type="submit"]
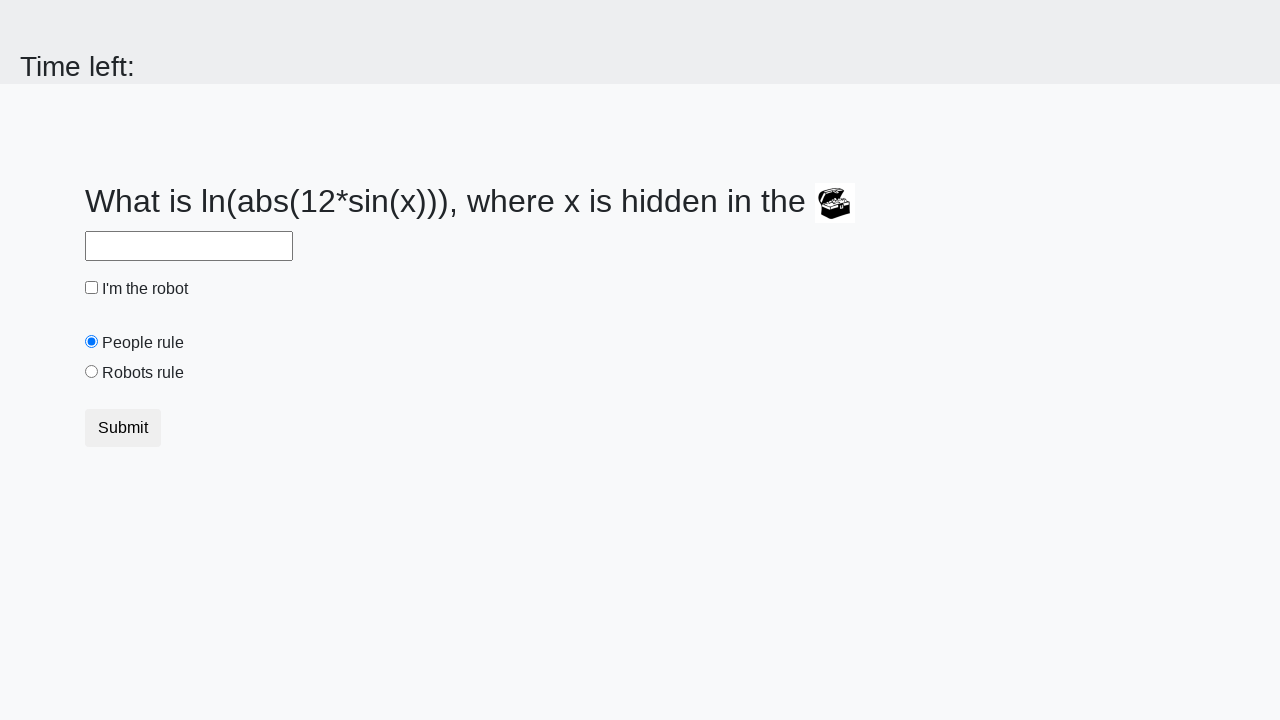

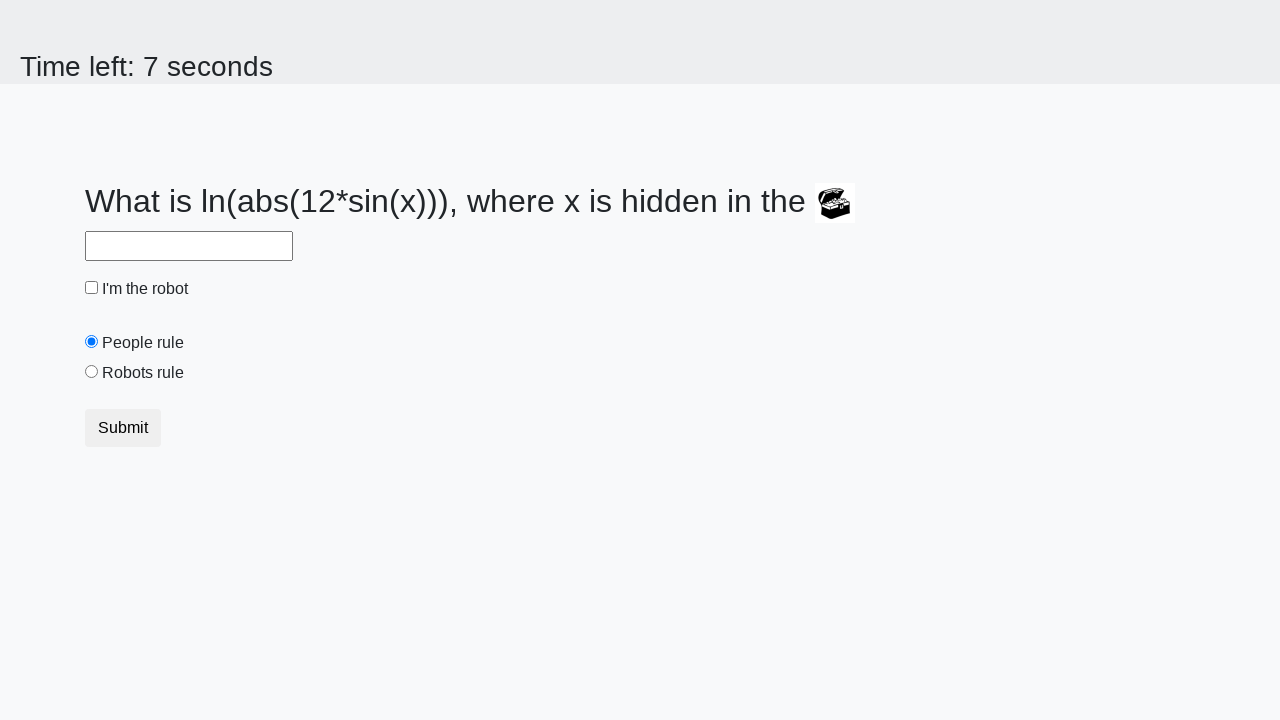